Navigates to Iowa Mesh network map at a specific location and zoom level, then attempts to close a popup modal if present to view the map clearly.

Starting URL: https://meshmap.iowamesh.net/?lat=41.9953615365105&lng=267.2328359397183&zoom=9

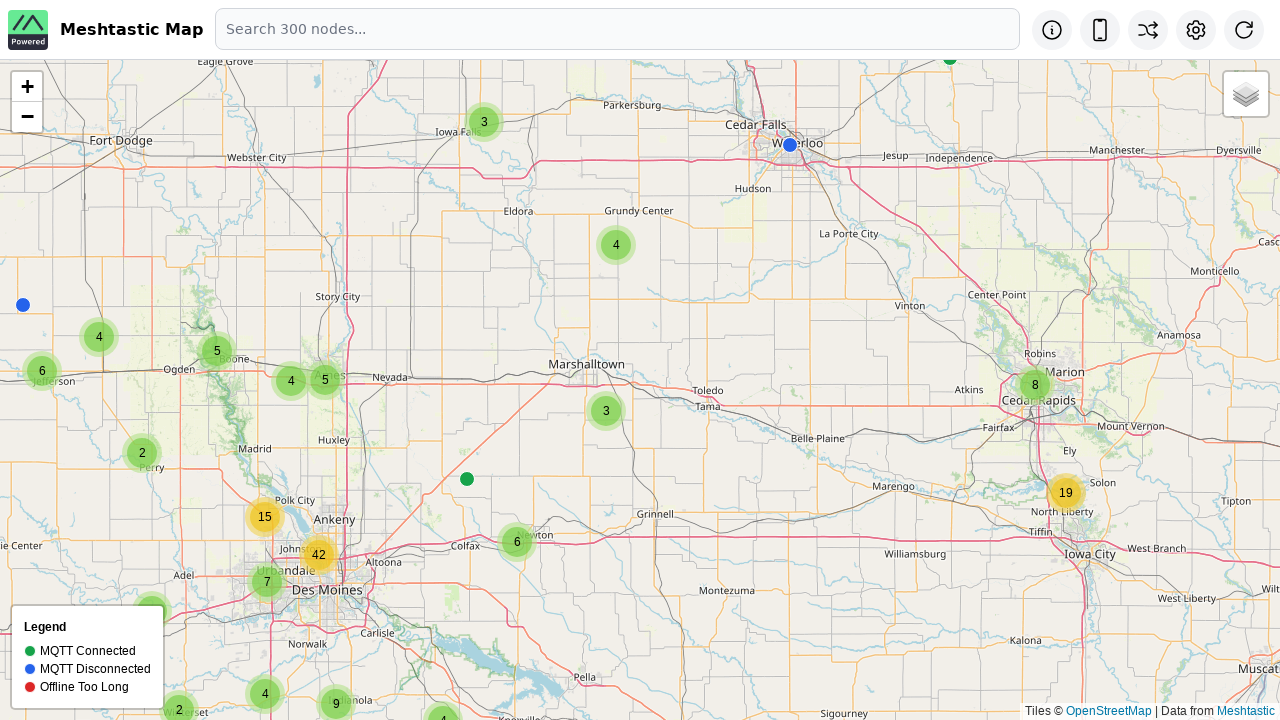

Set viewport to 2K resolution (2560x1440)
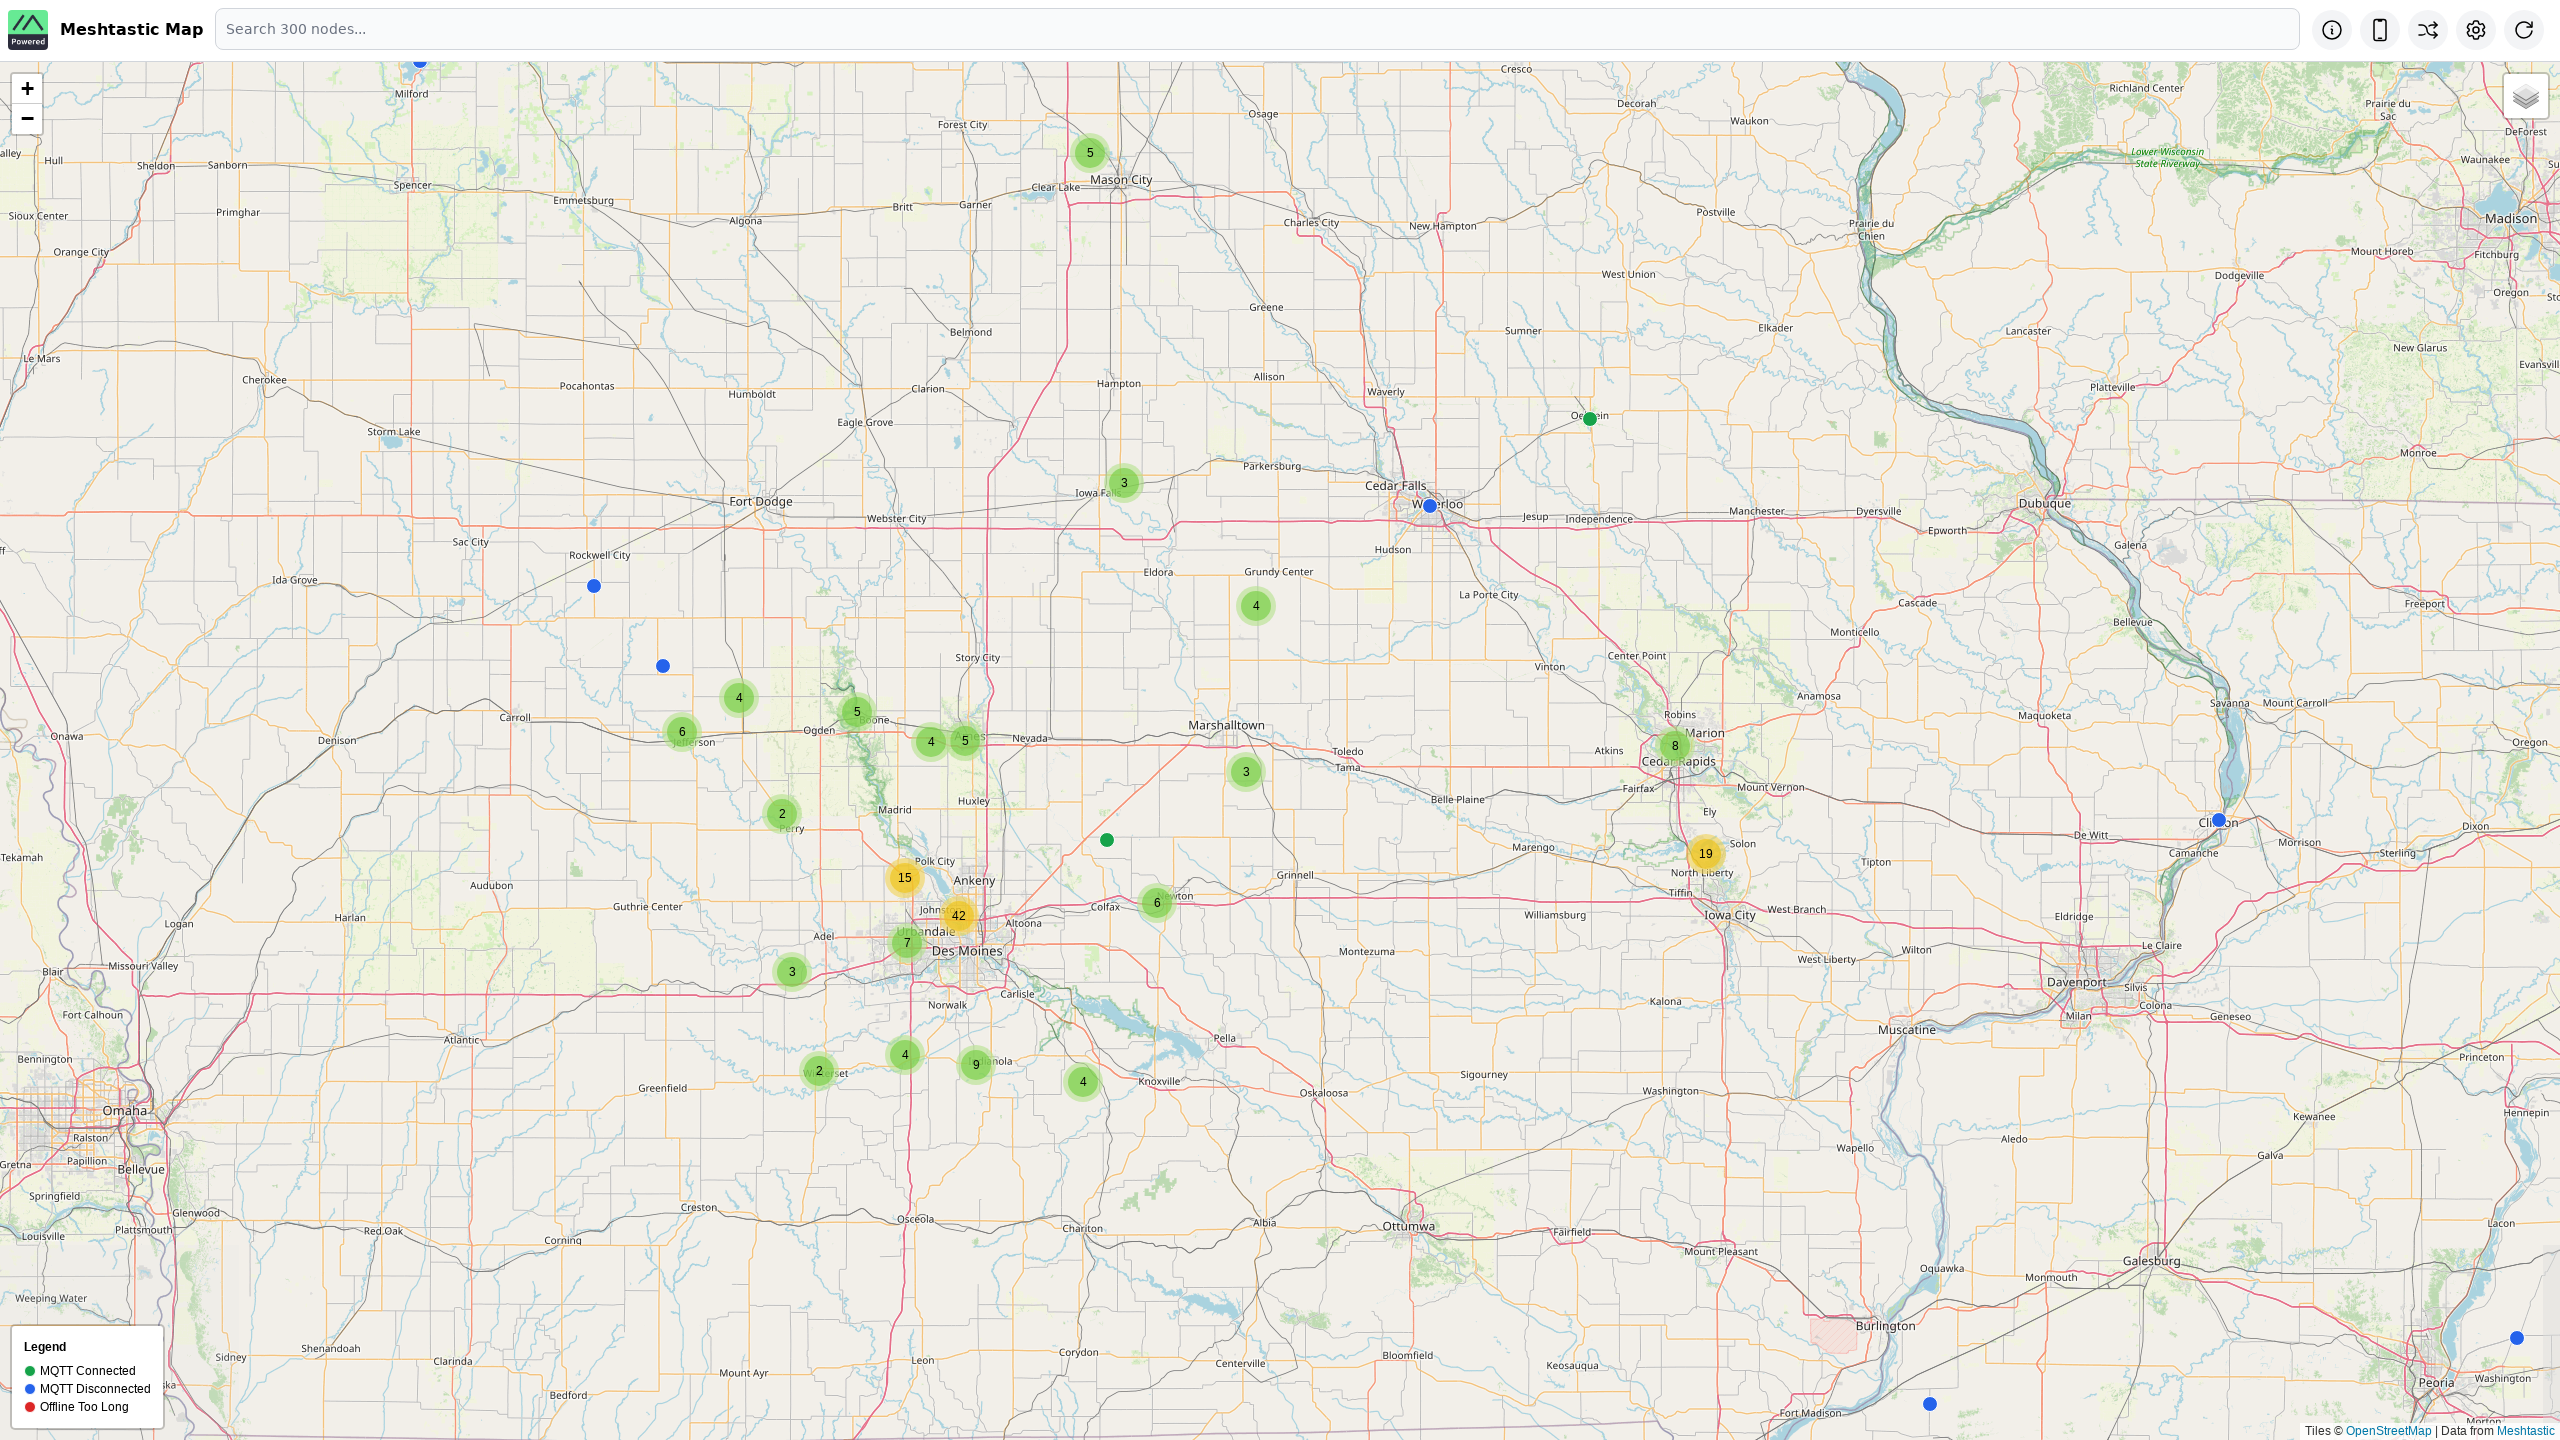

Waited for network idle state - Iowa Mesh map loaded
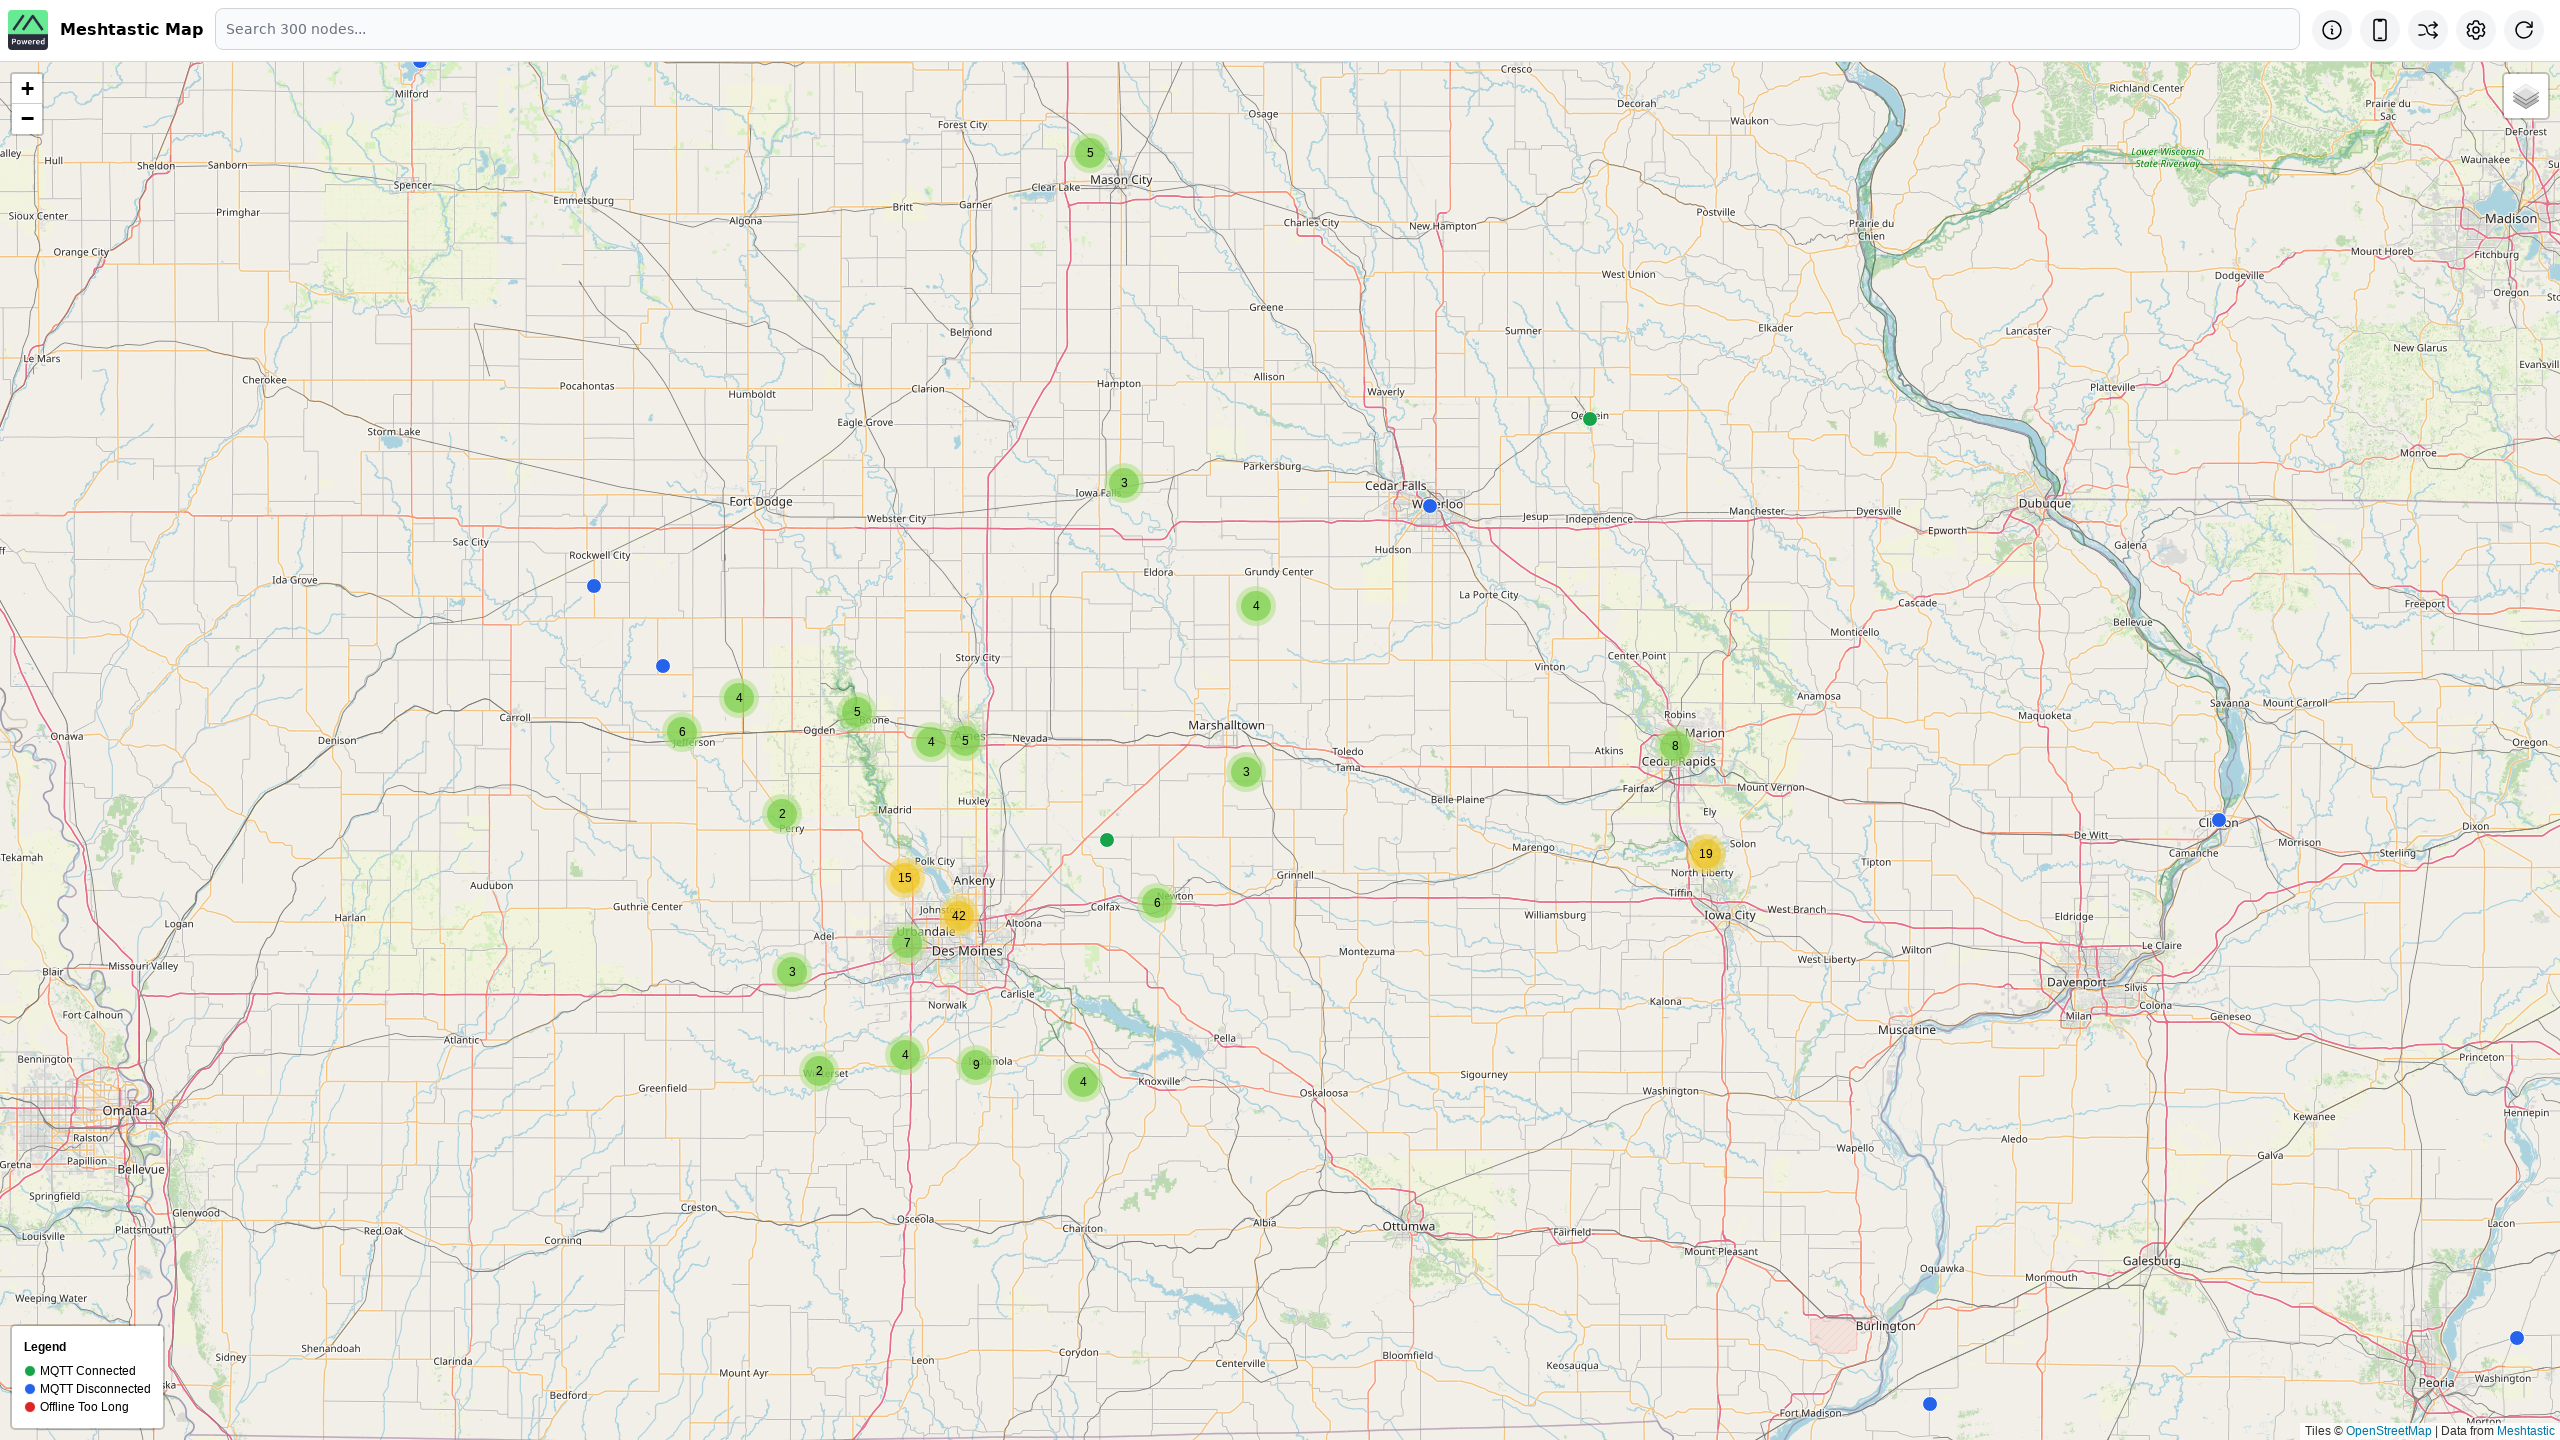

Popup not found, continuing without closing
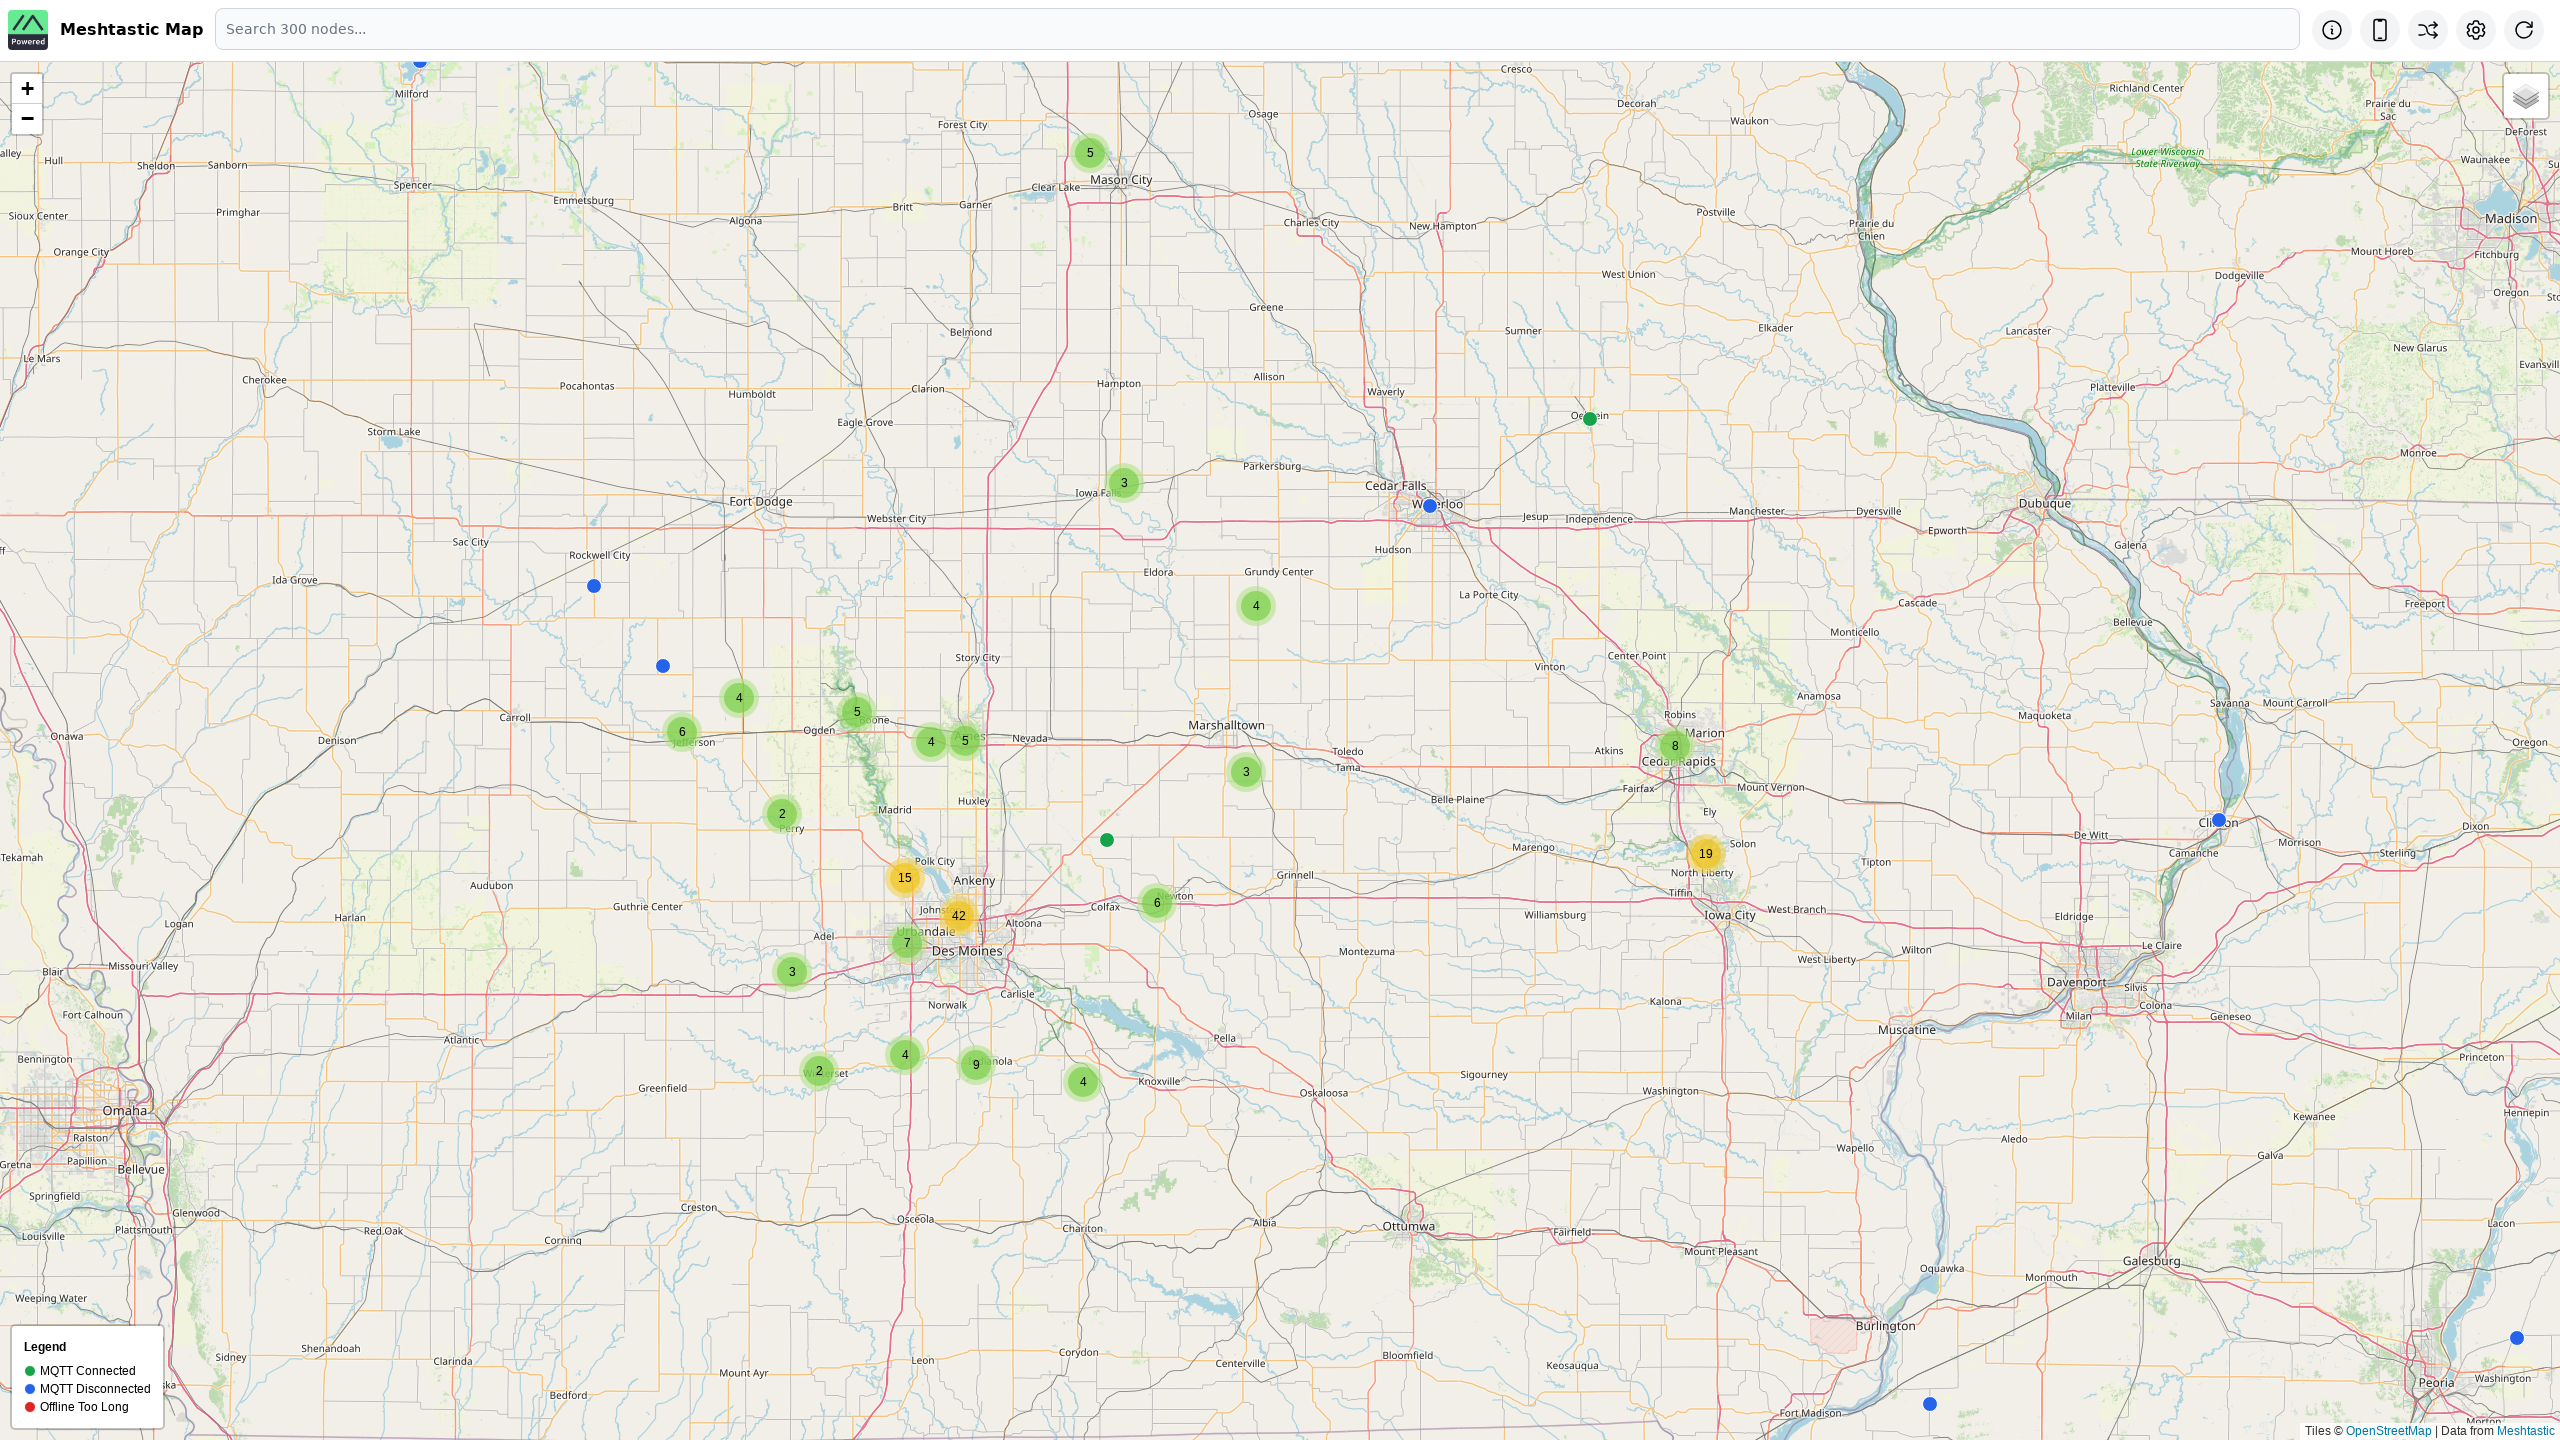

Waited 1 second for map to fully render
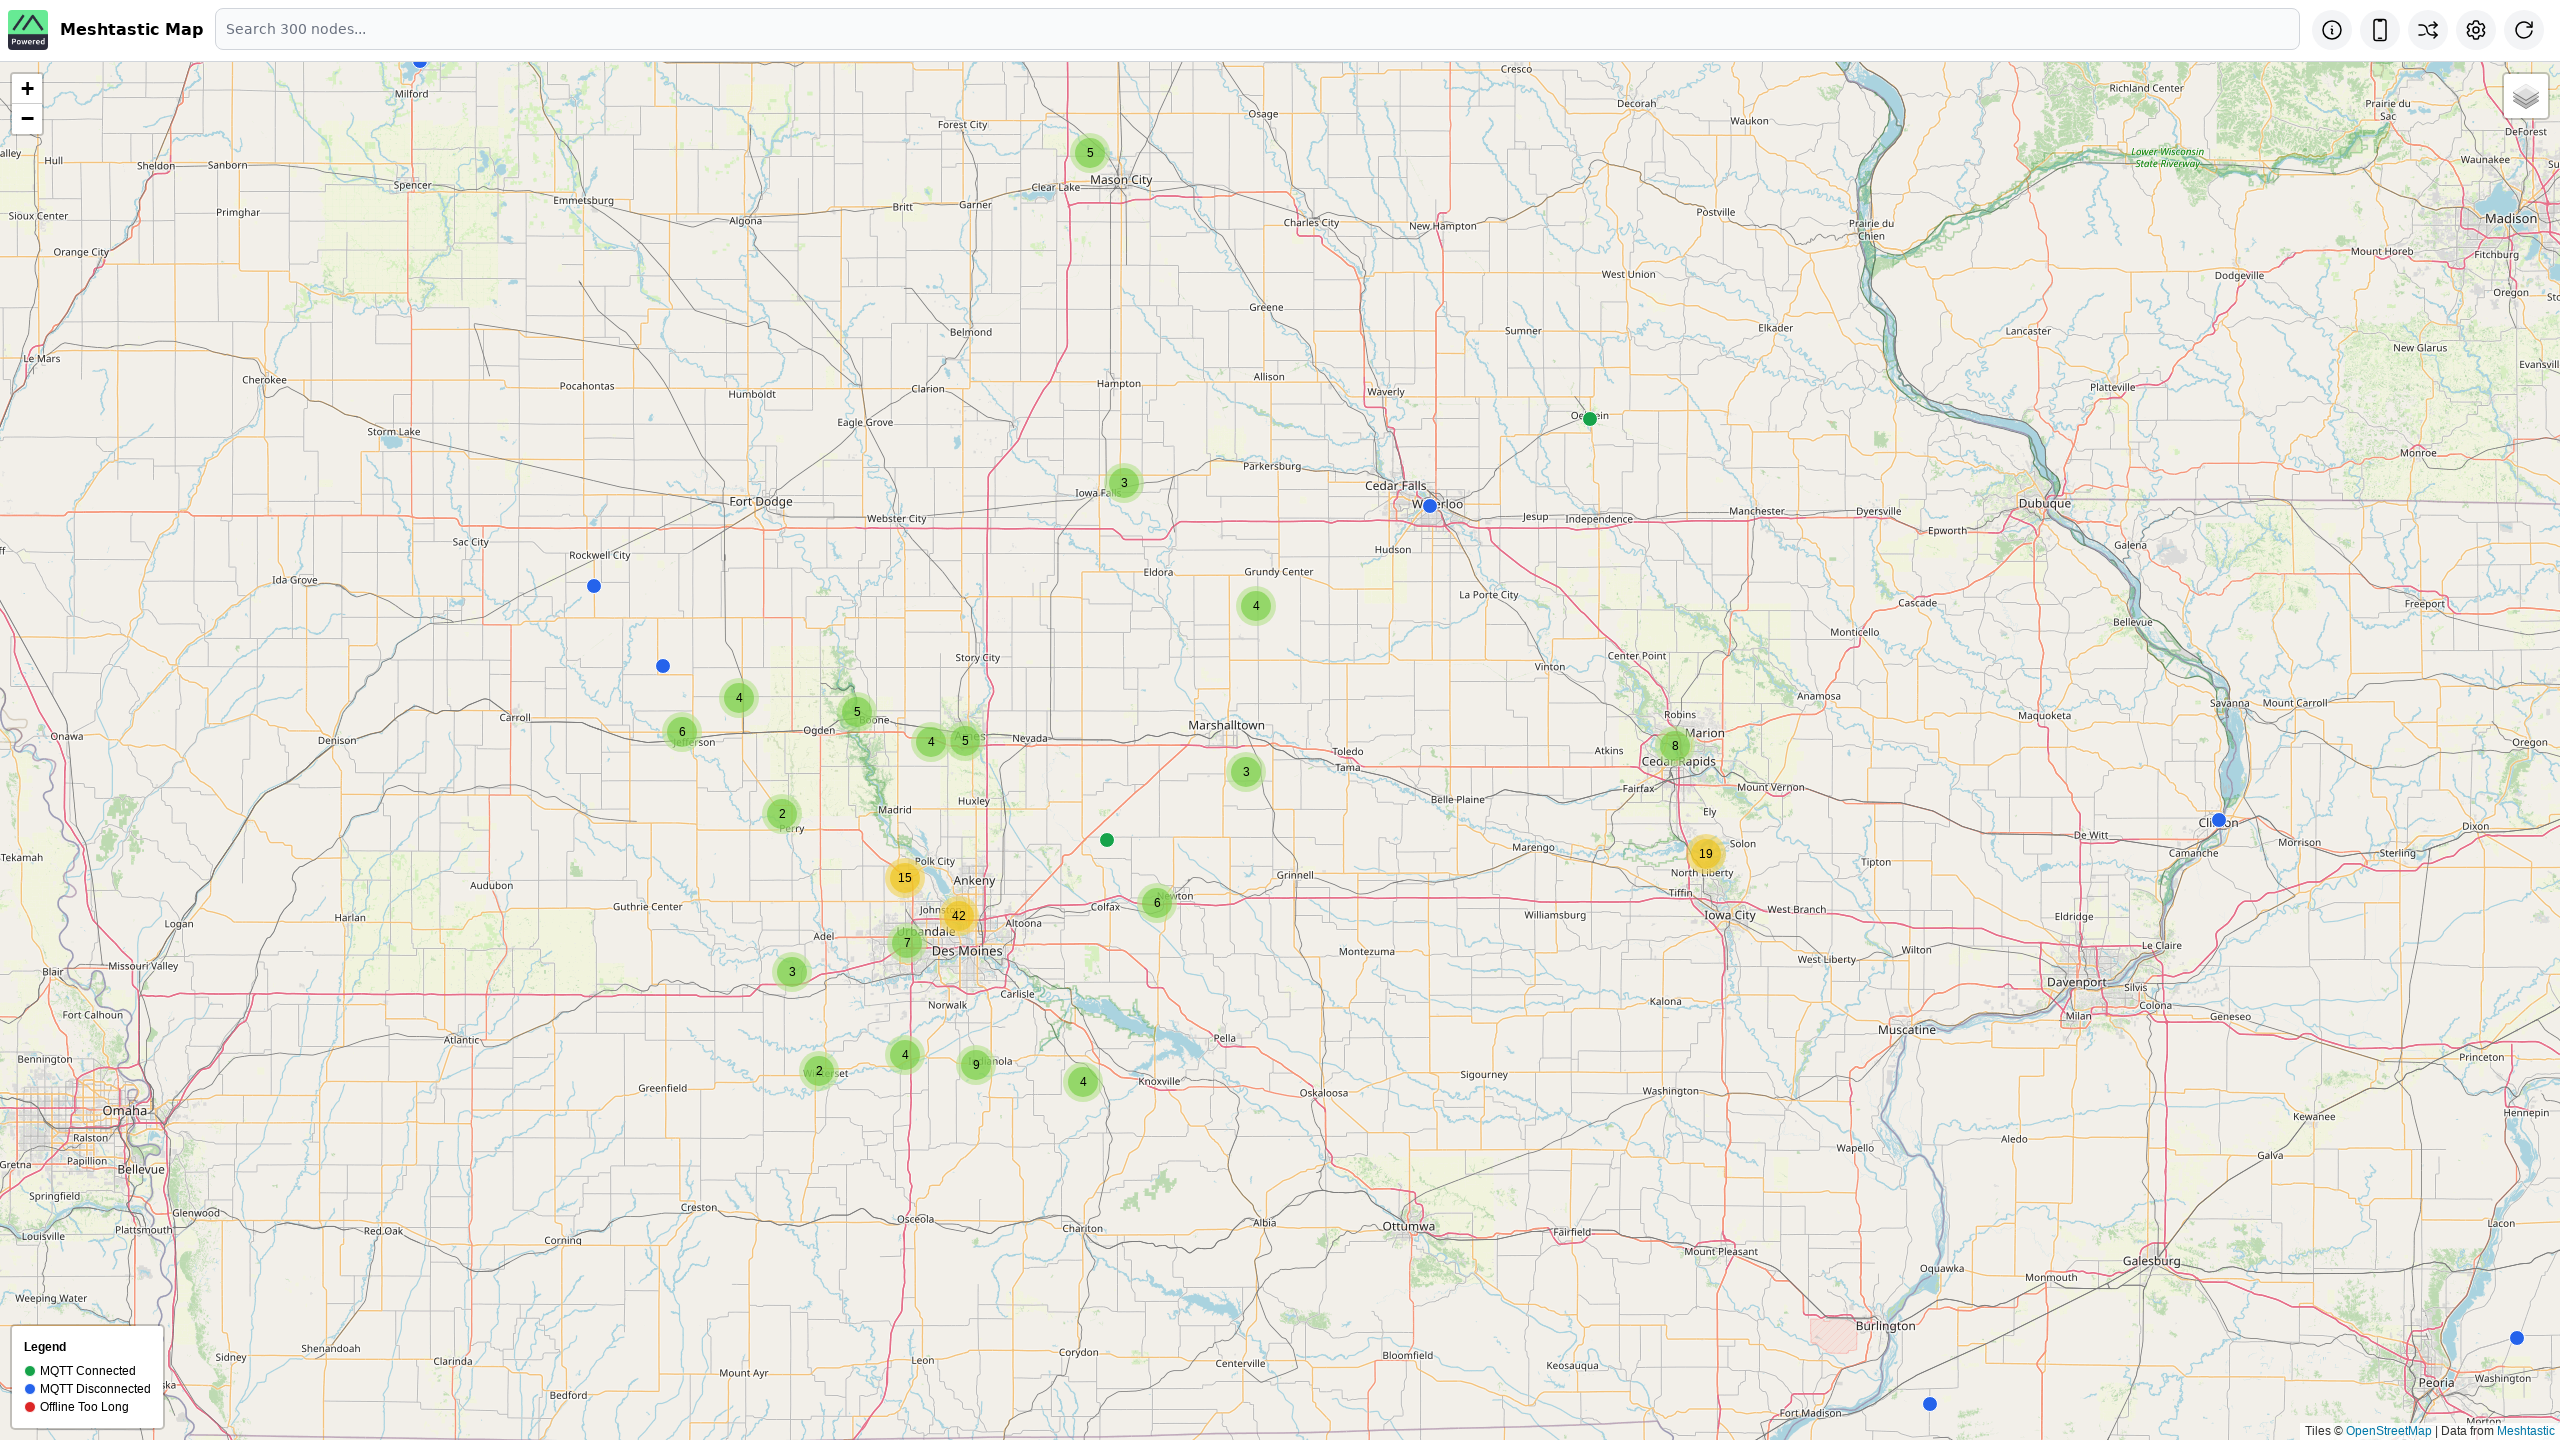

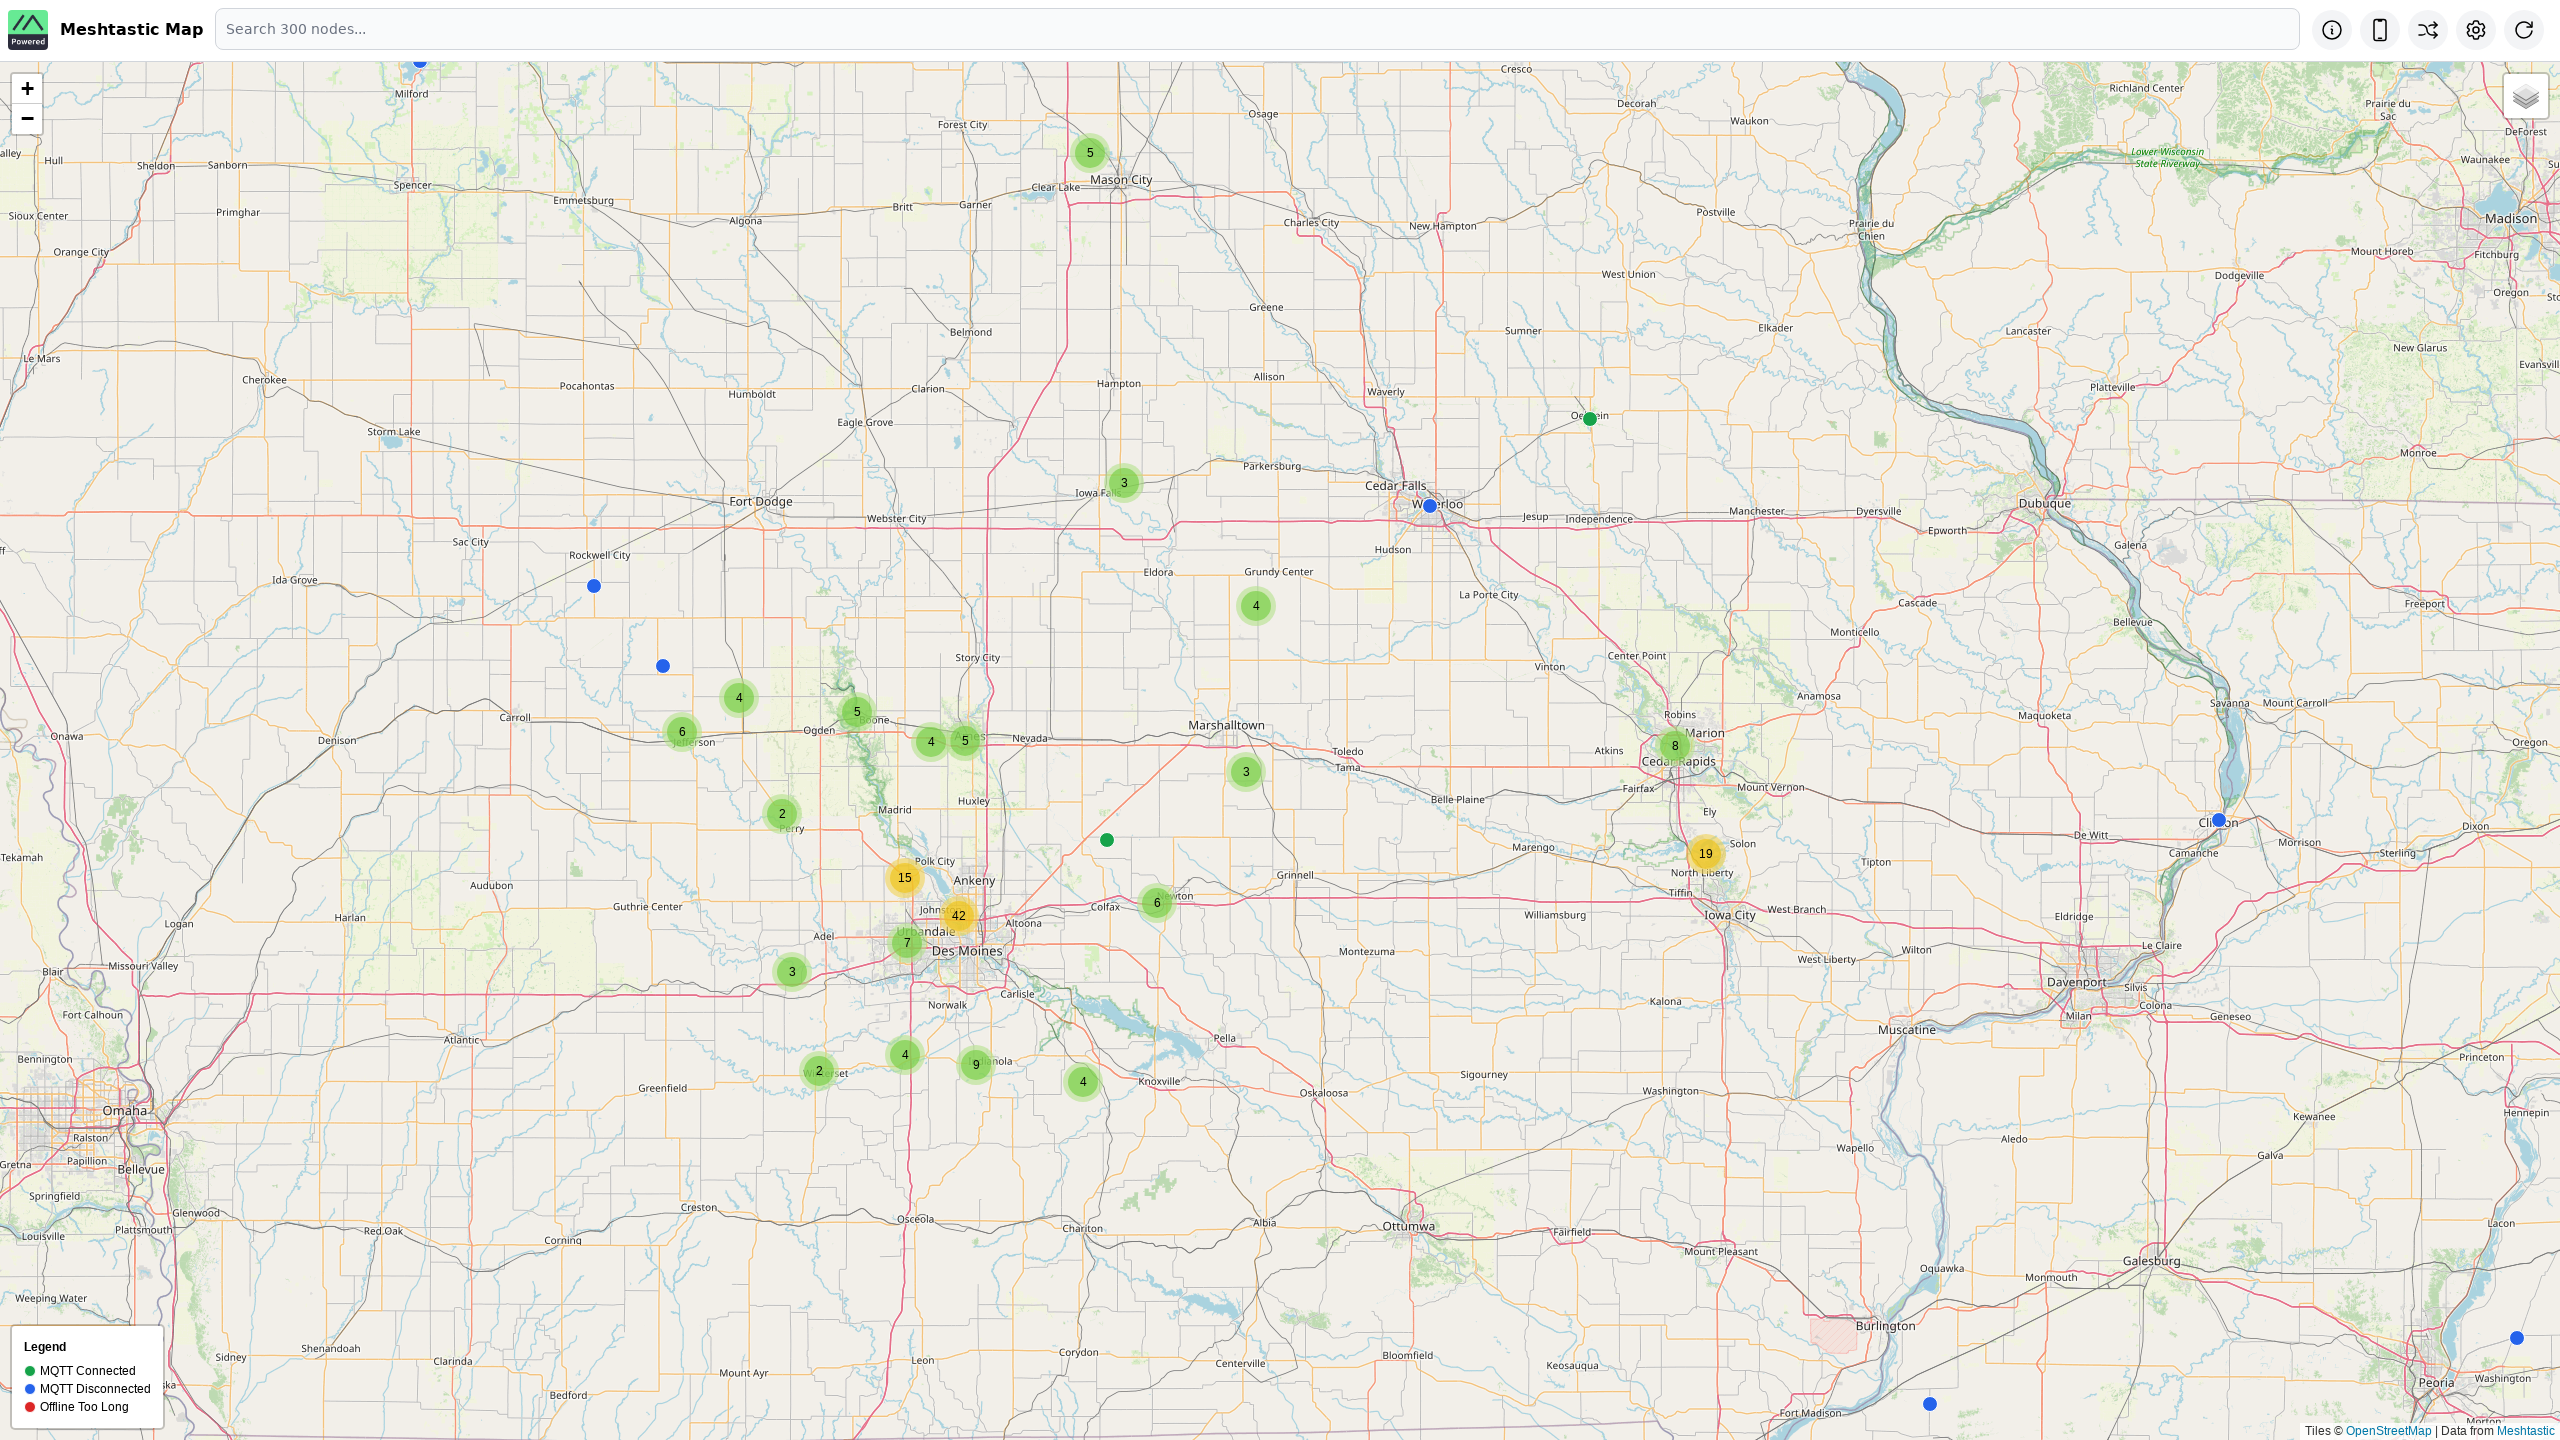